Tests a simple form by filling in first name, last name, city, and country fields using different locator strategies, then submitting the form

Starting URL: http://suninjuly.github.io/simple_form_find_task.html

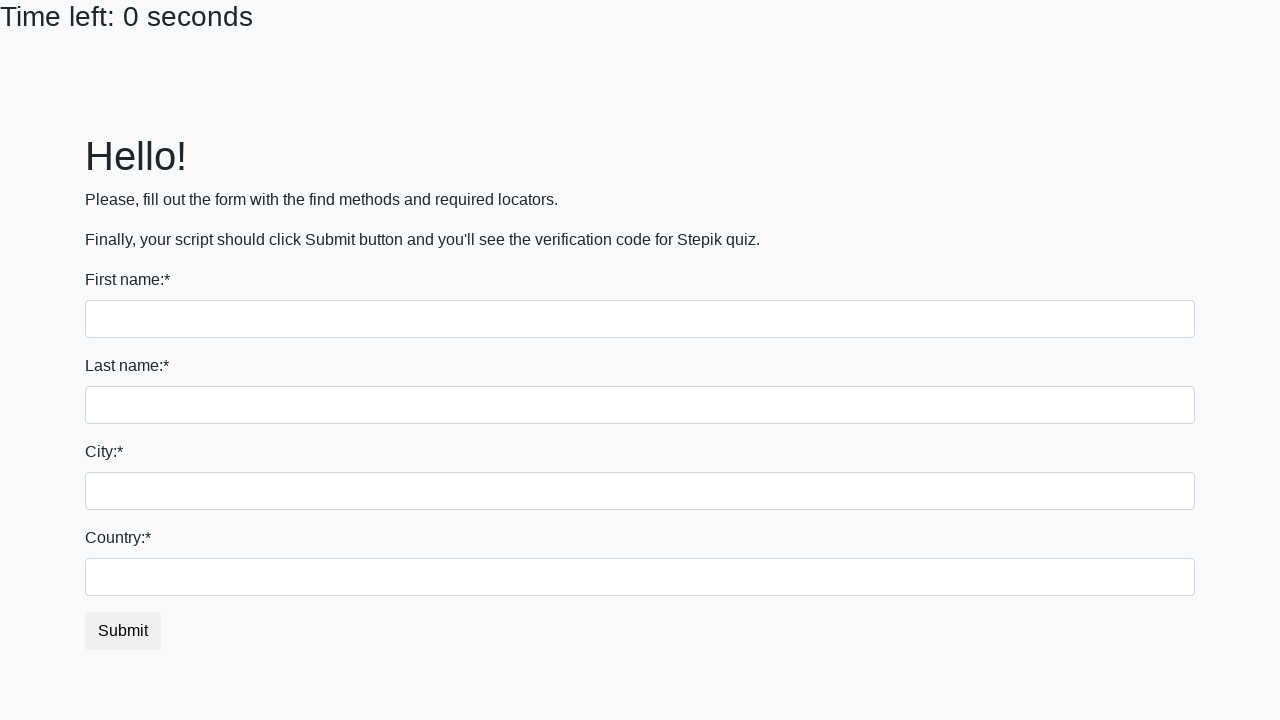

Filled first name field with 'Ivan' using tag name selector on input
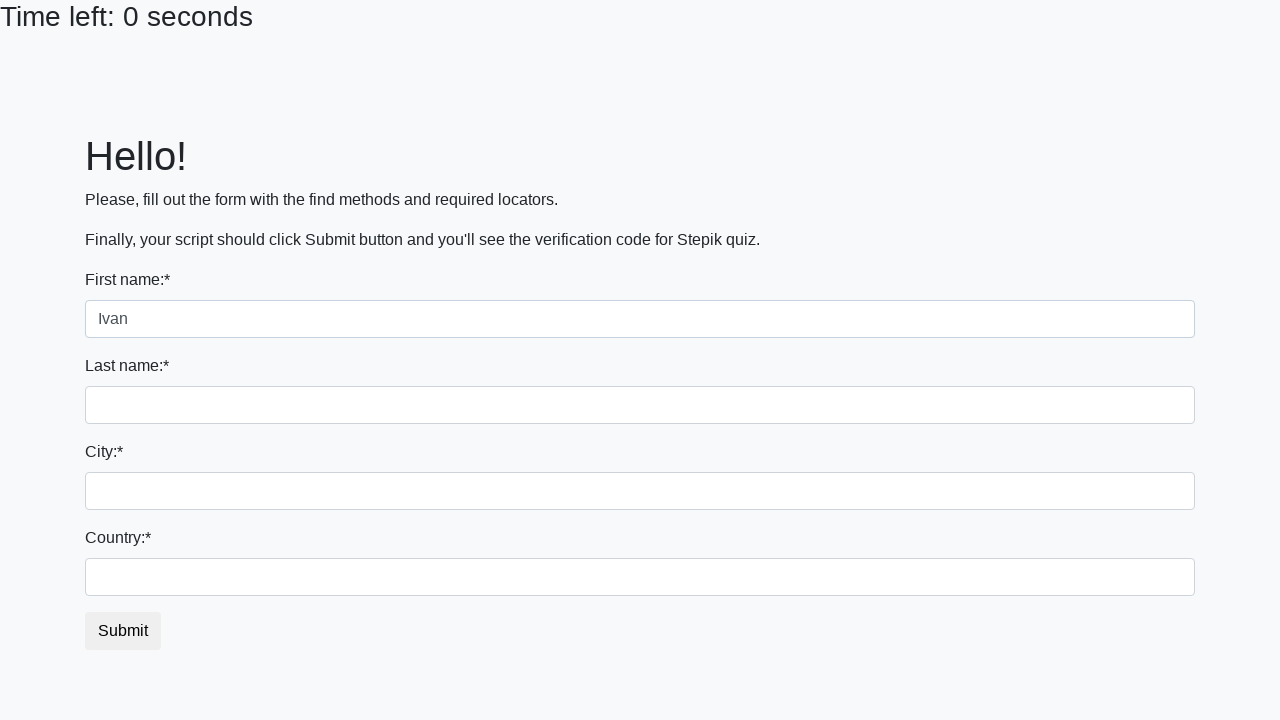

Filled last name field with 'Petrov' using name attribute selector on input[name='last_name']
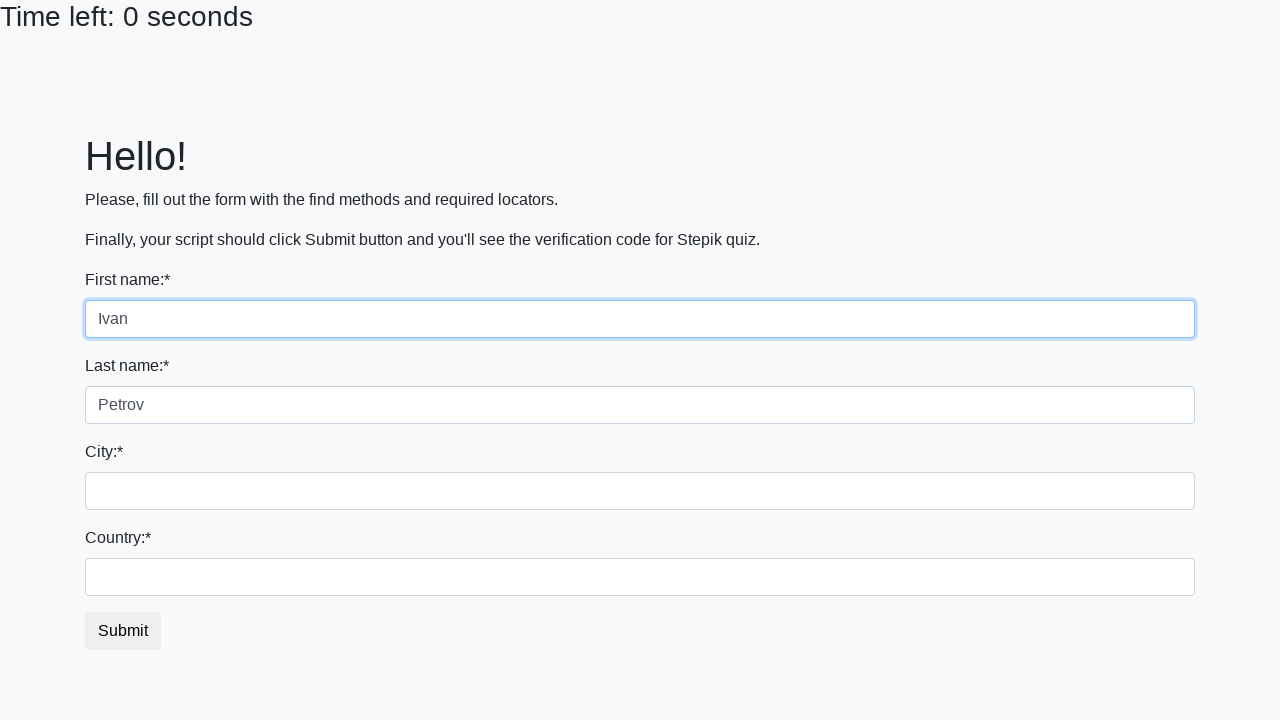

Filled city field with 'Smolensk' using class name selector on .city
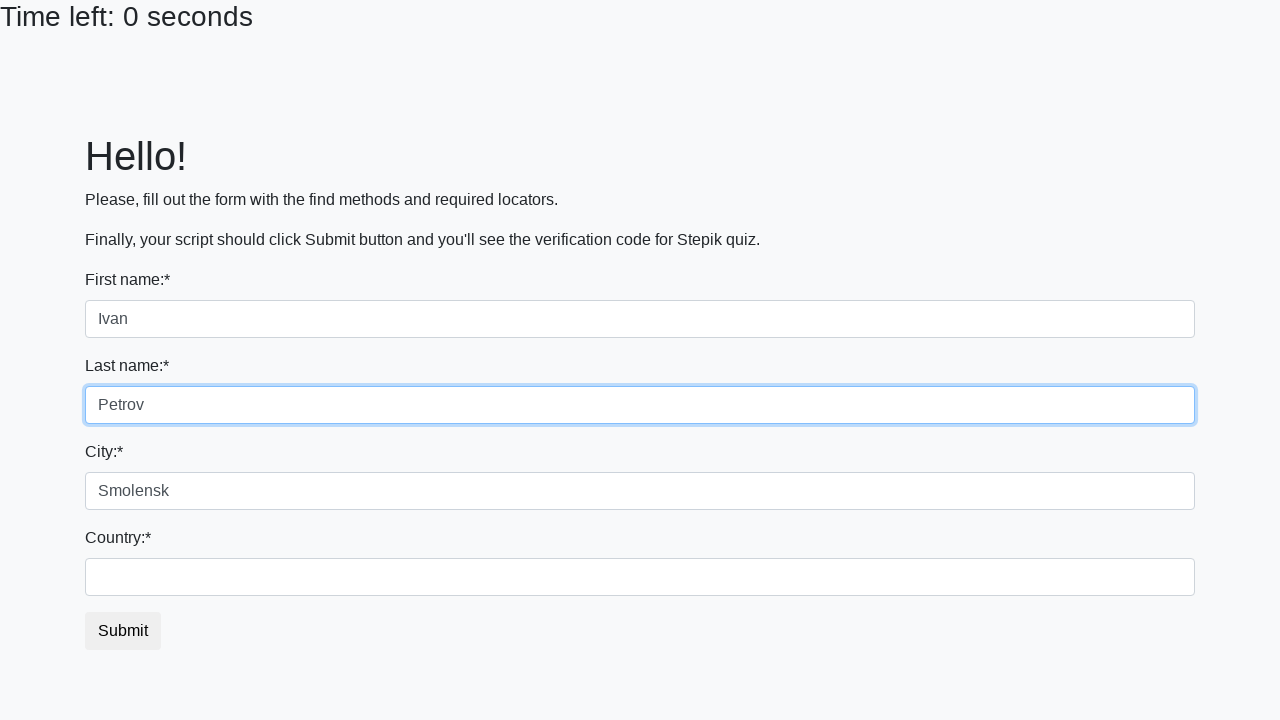

Filled country field with 'Russia' using ID selector on #country
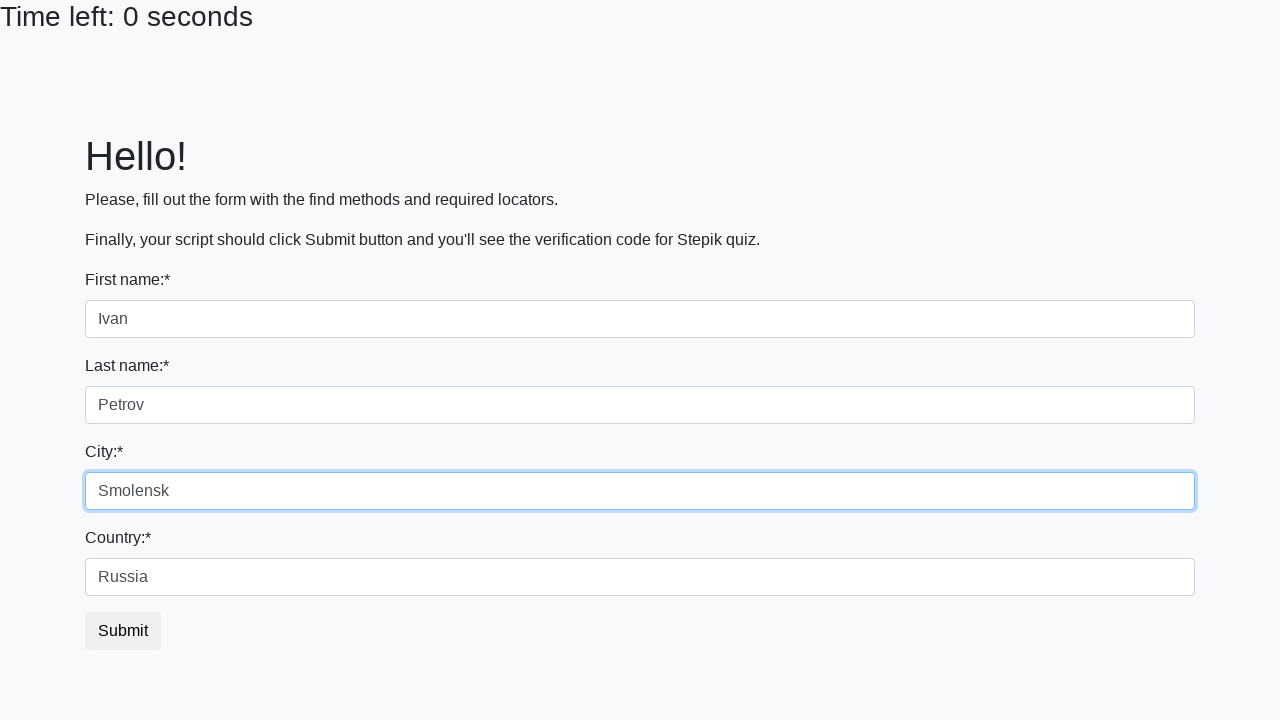

Clicked submit button to submit the form at (123, 631) on button.btn.btn-default
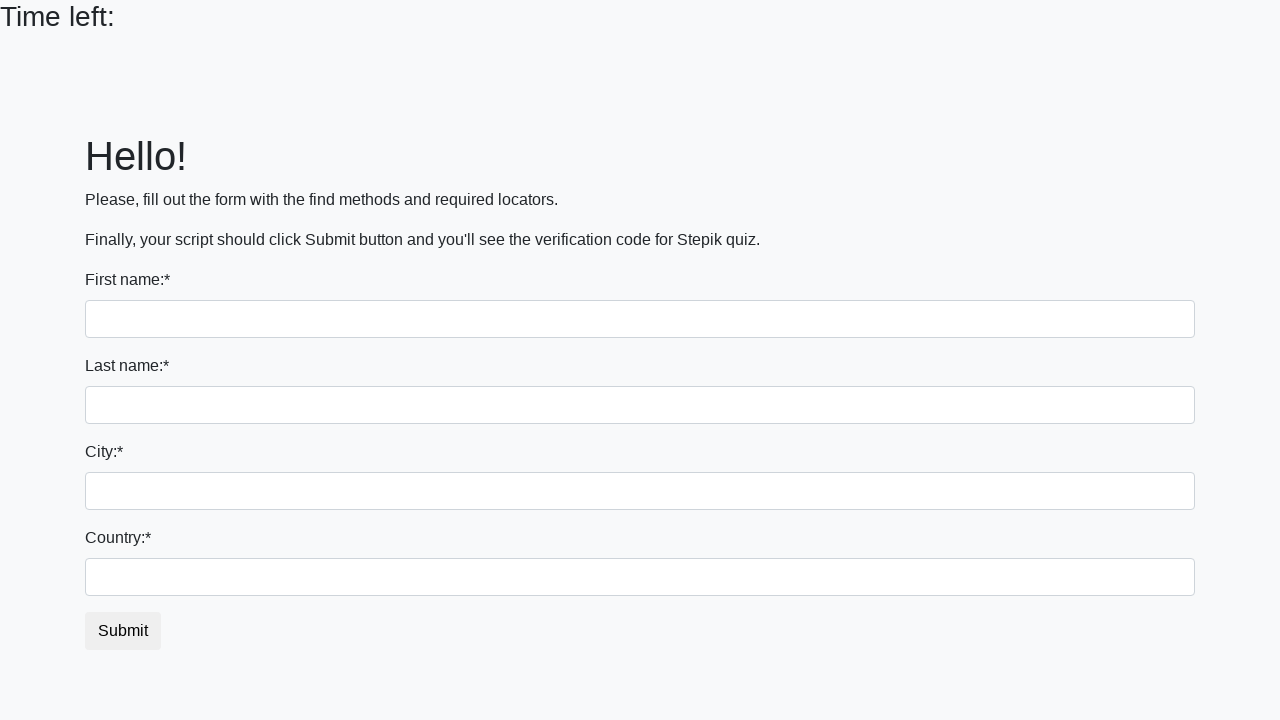

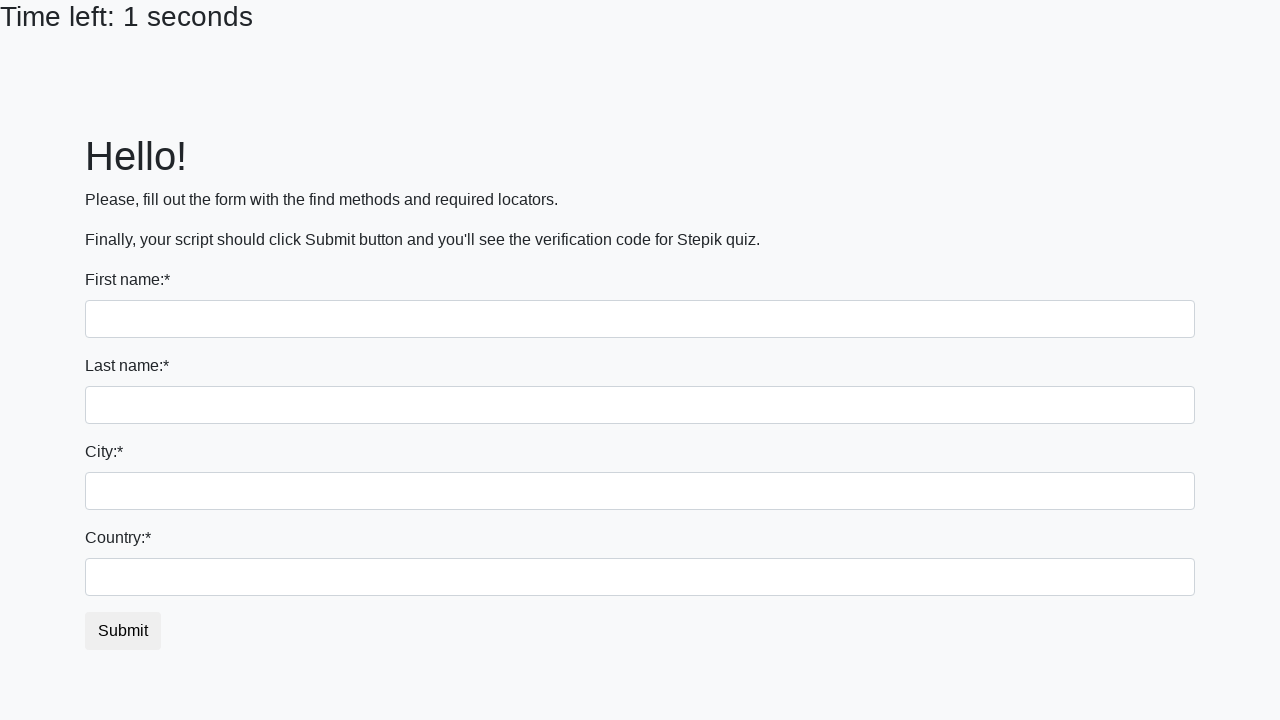